Tests unmarking items as complete by unchecking their checkboxes

Starting URL: https://demo.playwright.dev/todomvc

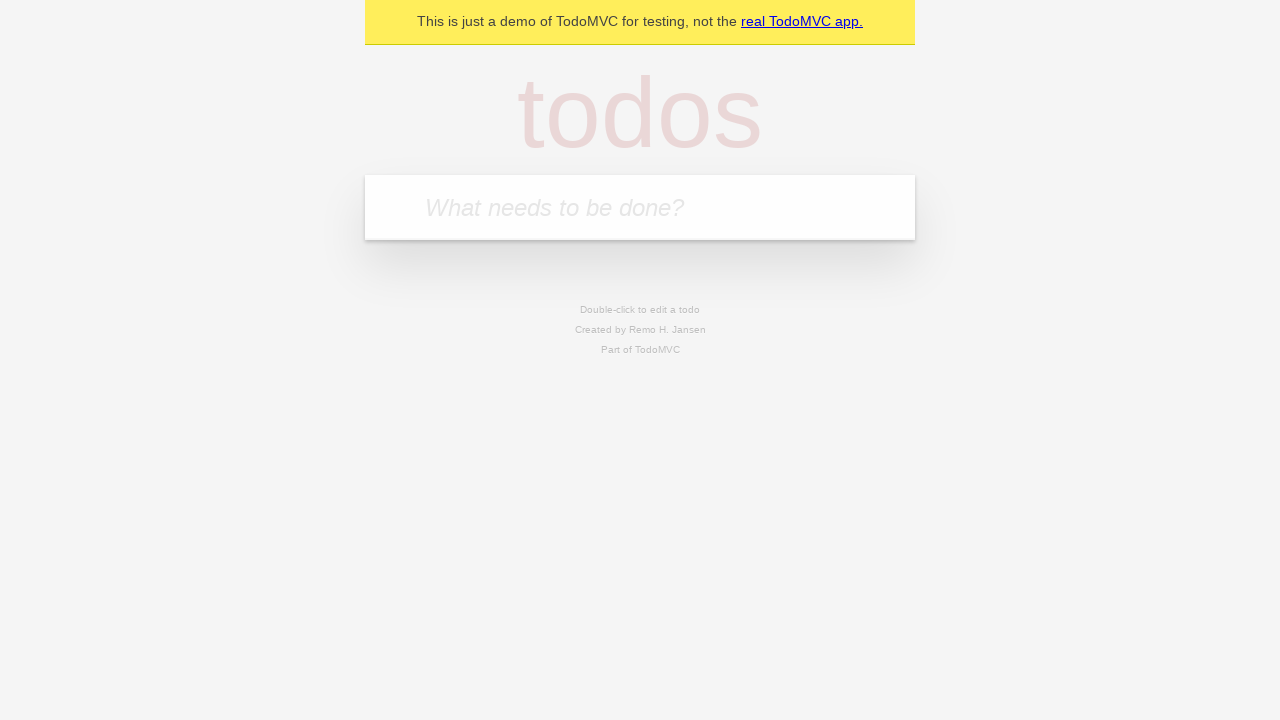

Filled todo input with 'buy some cheese' on internal:attr=[placeholder="What needs to be done?"i]
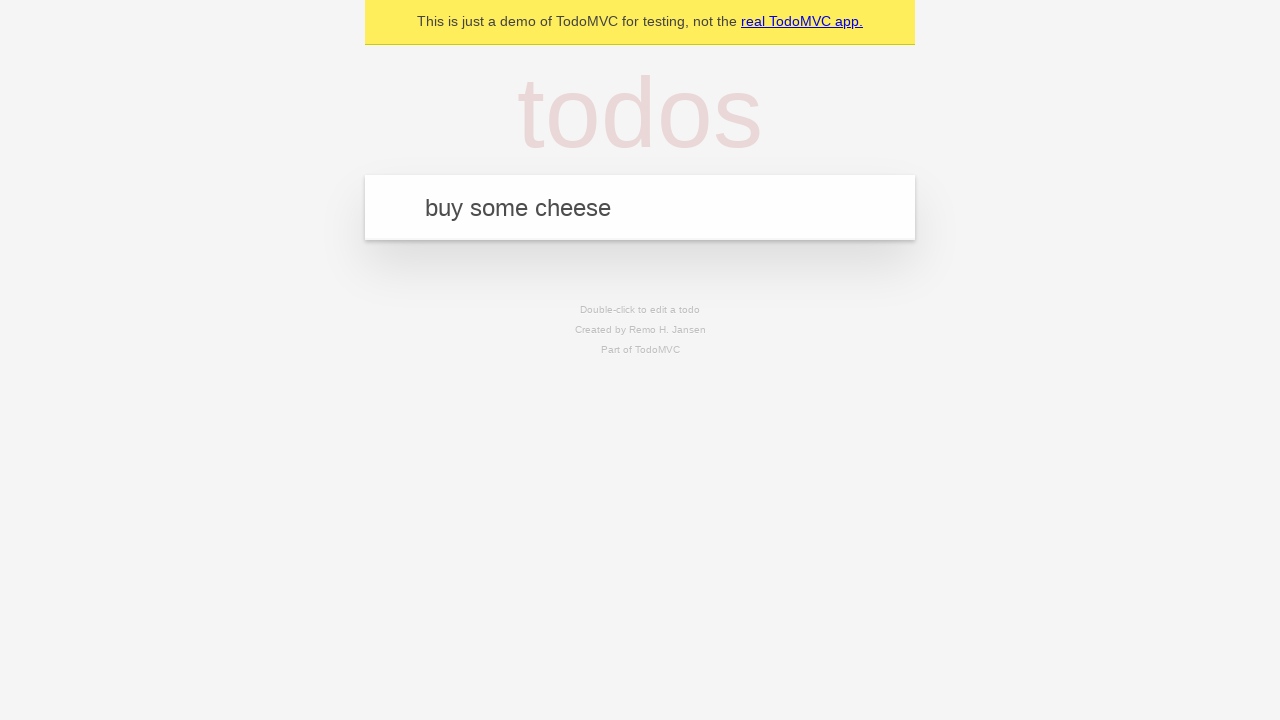

Pressed Enter to create first todo item on internal:attr=[placeholder="What needs to be done?"i]
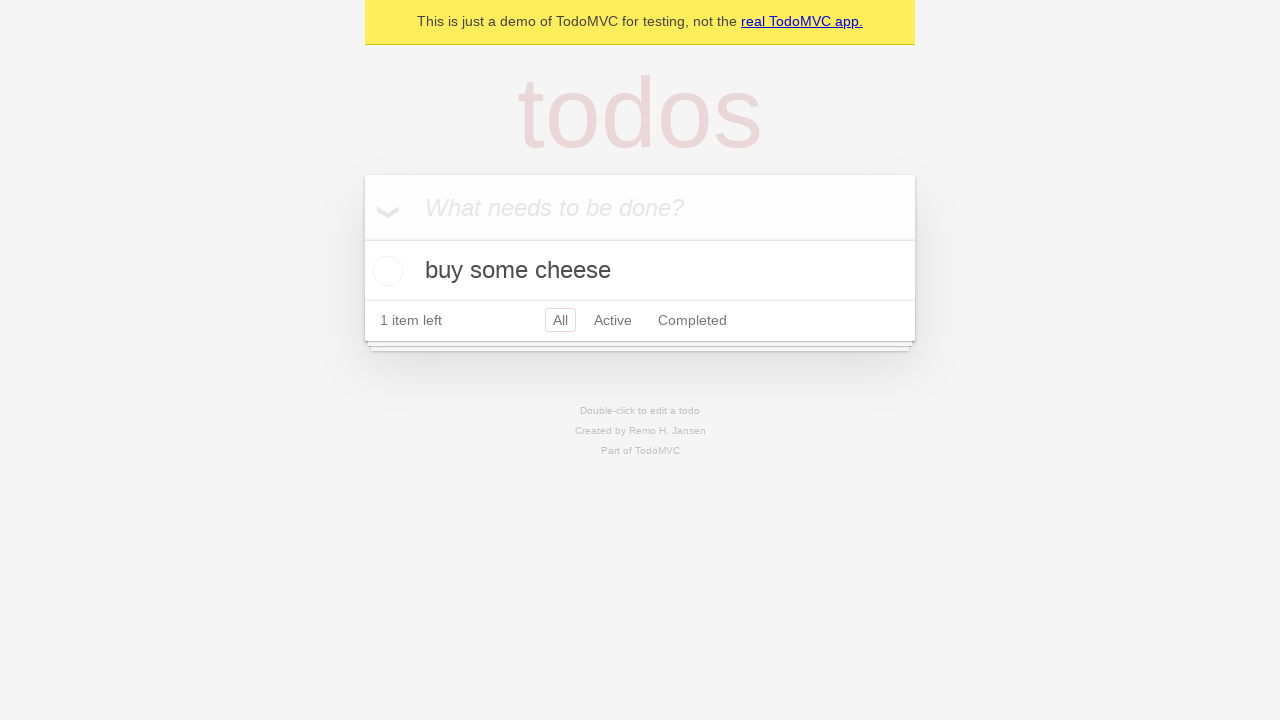

Filled todo input with 'feed the cat' on internal:attr=[placeholder="What needs to be done?"i]
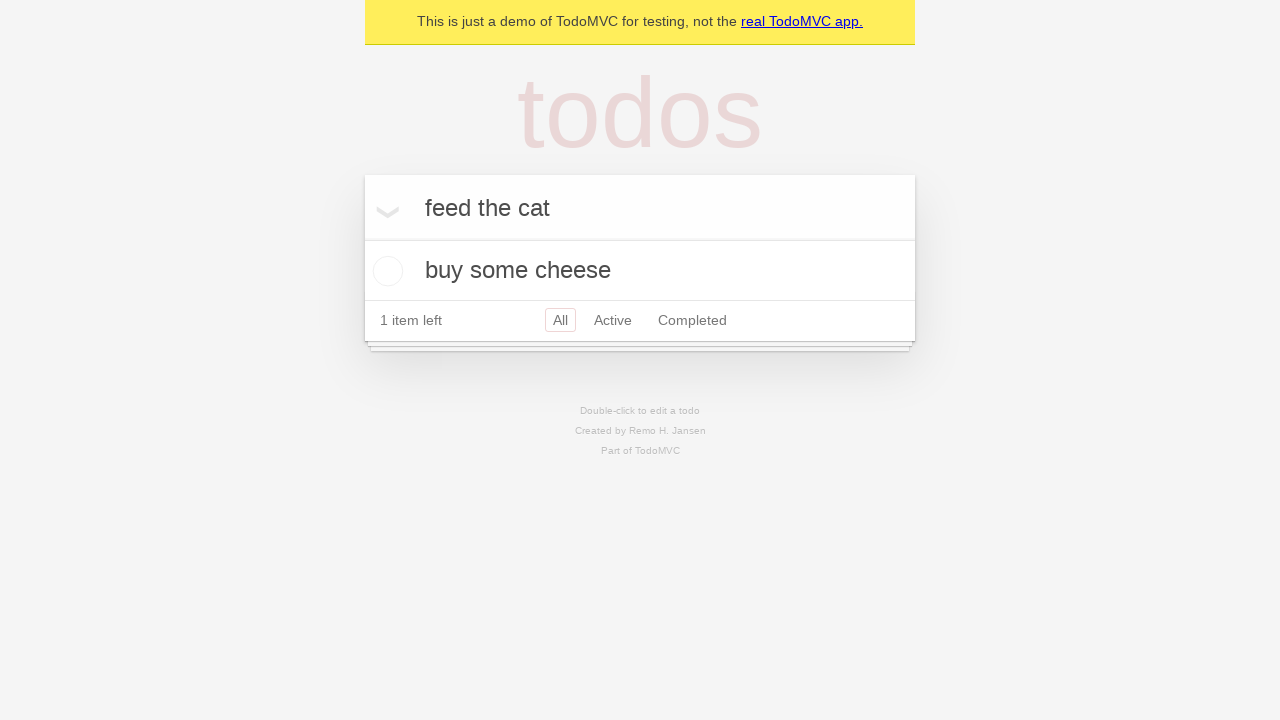

Pressed Enter to create second todo item on internal:attr=[placeholder="What needs to be done?"i]
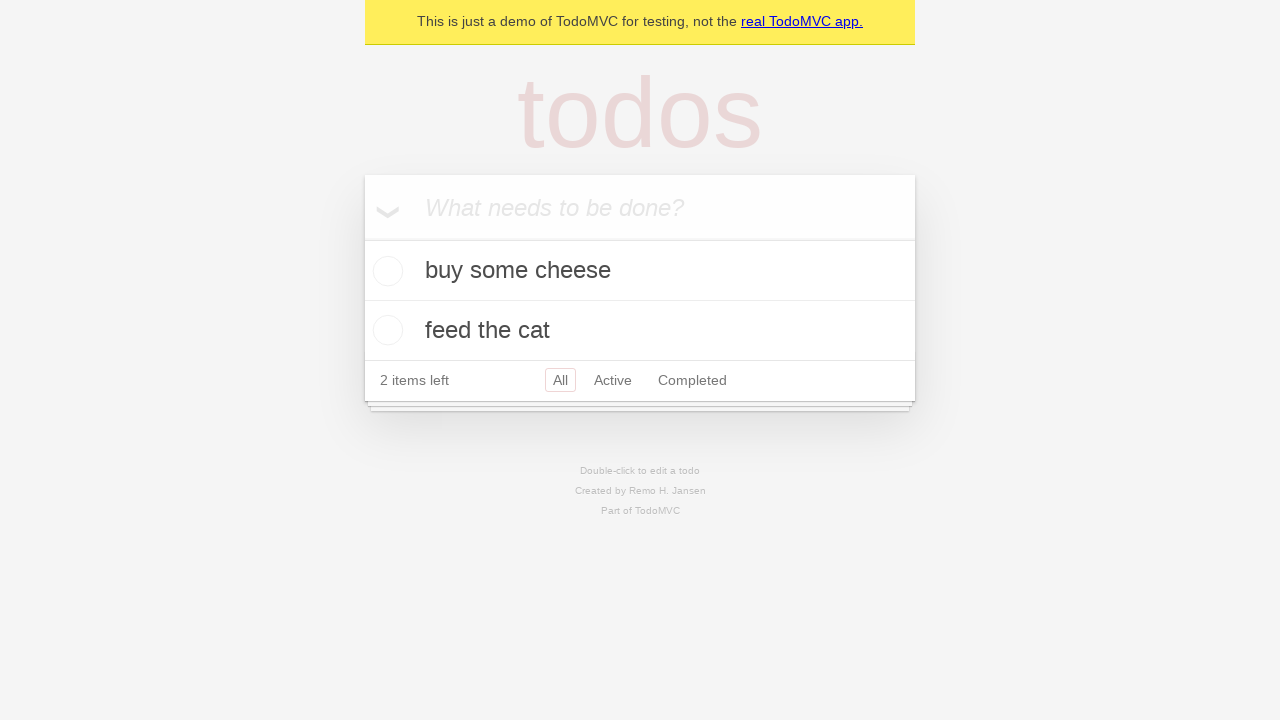

Located first todo item
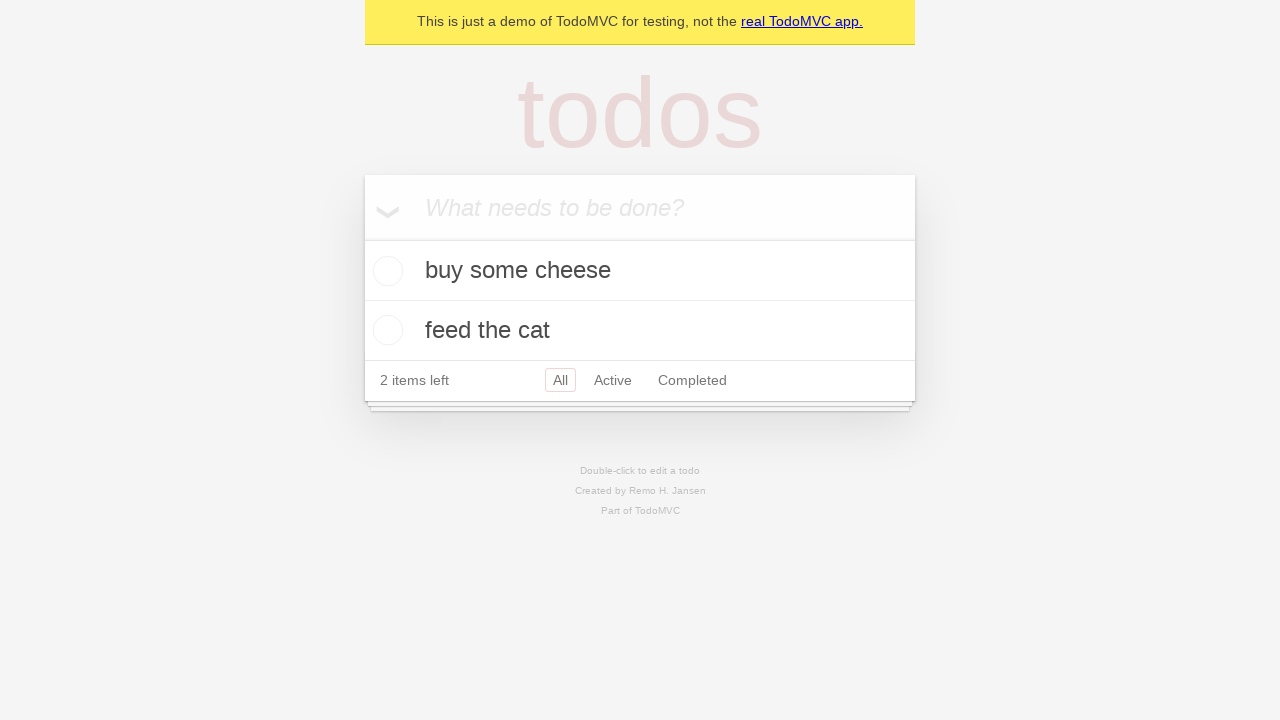

Located checkbox for first todo item
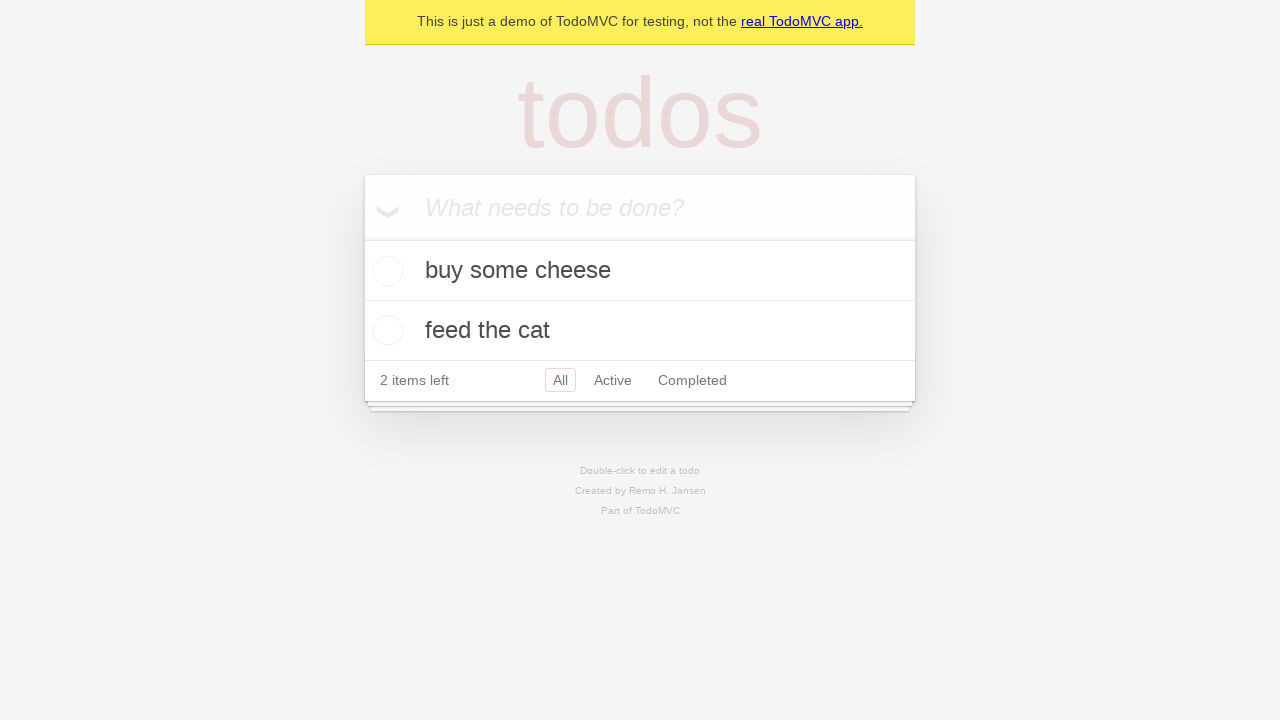

Checked the first todo item checkbox to mark it complete at (385, 271) on internal:testid=[data-testid="todo-item"s] >> nth=0 >> internal:role=checkbox
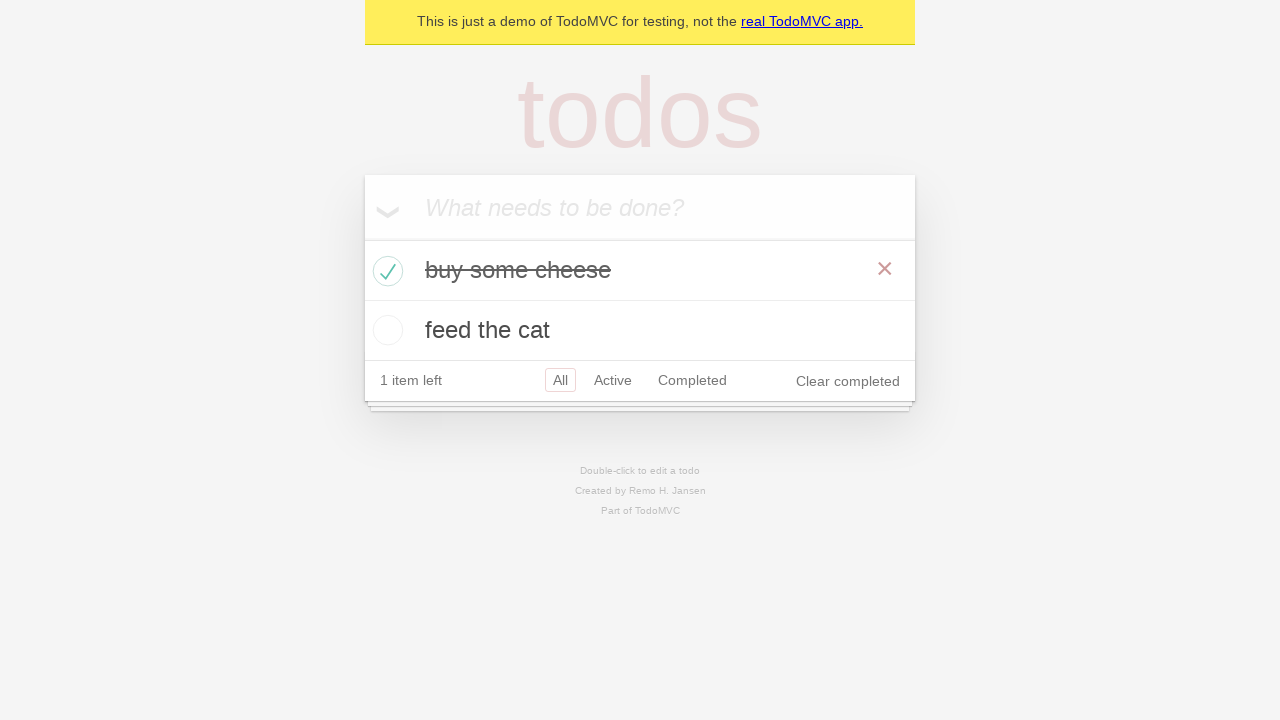

Unchecked the first todo item checkbox to mark it incomplete at (385, 271) on internal:testid=[data-testid="todo-item"s] >> nth=0 >> internal:role=checkbox
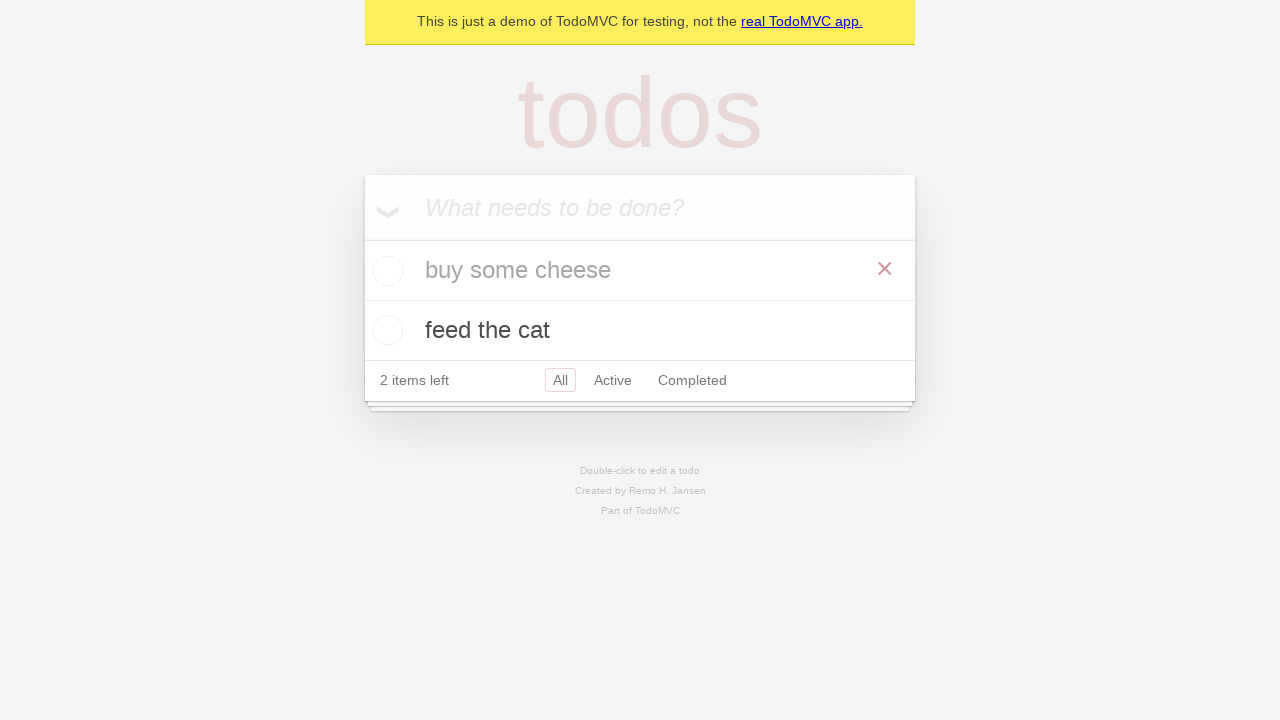

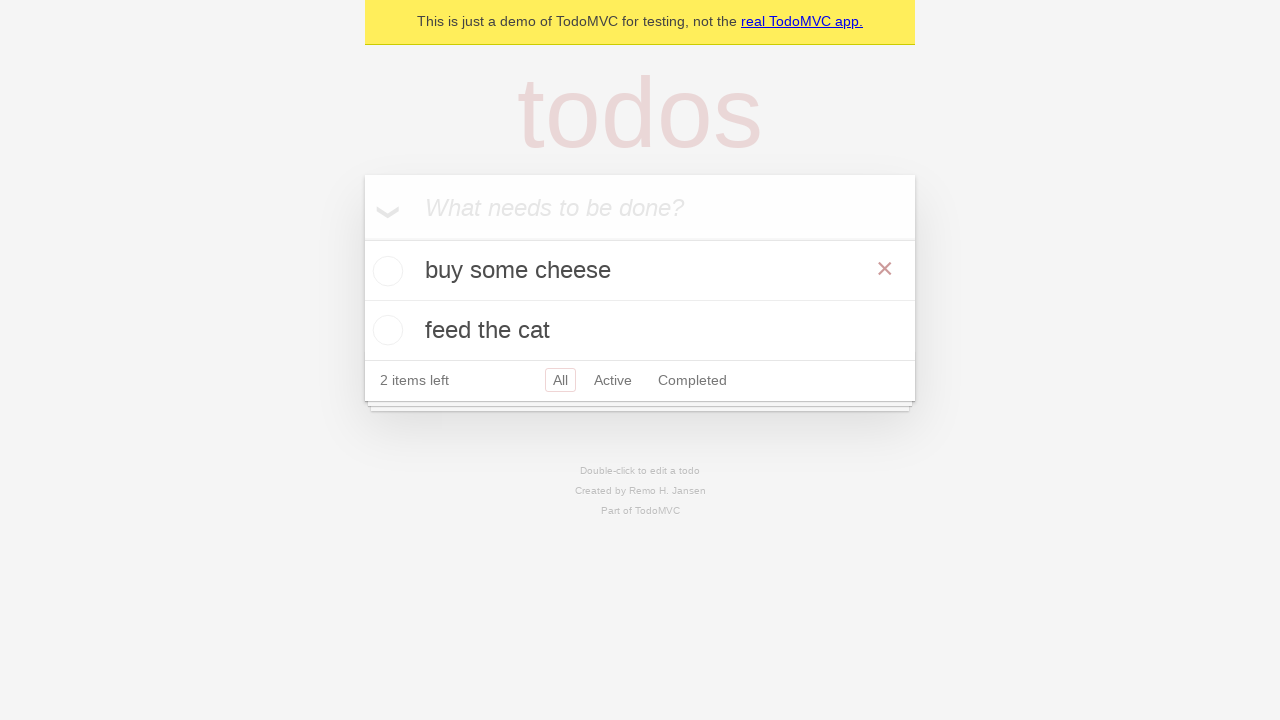